Tests page scrolling functionality by pressing arrow keys and using mouse wheel to scroll down the page.

Starting URL: https://www.zincat.net/

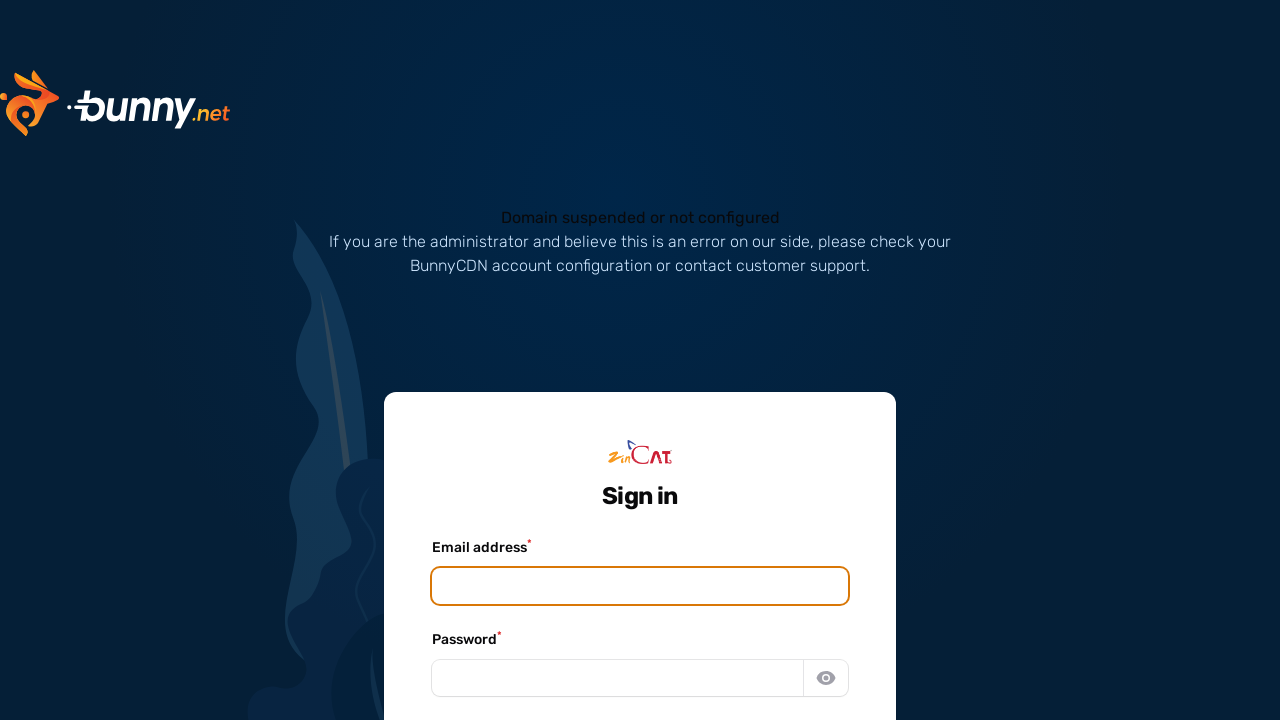

Pressed ArrowDown key to scroll
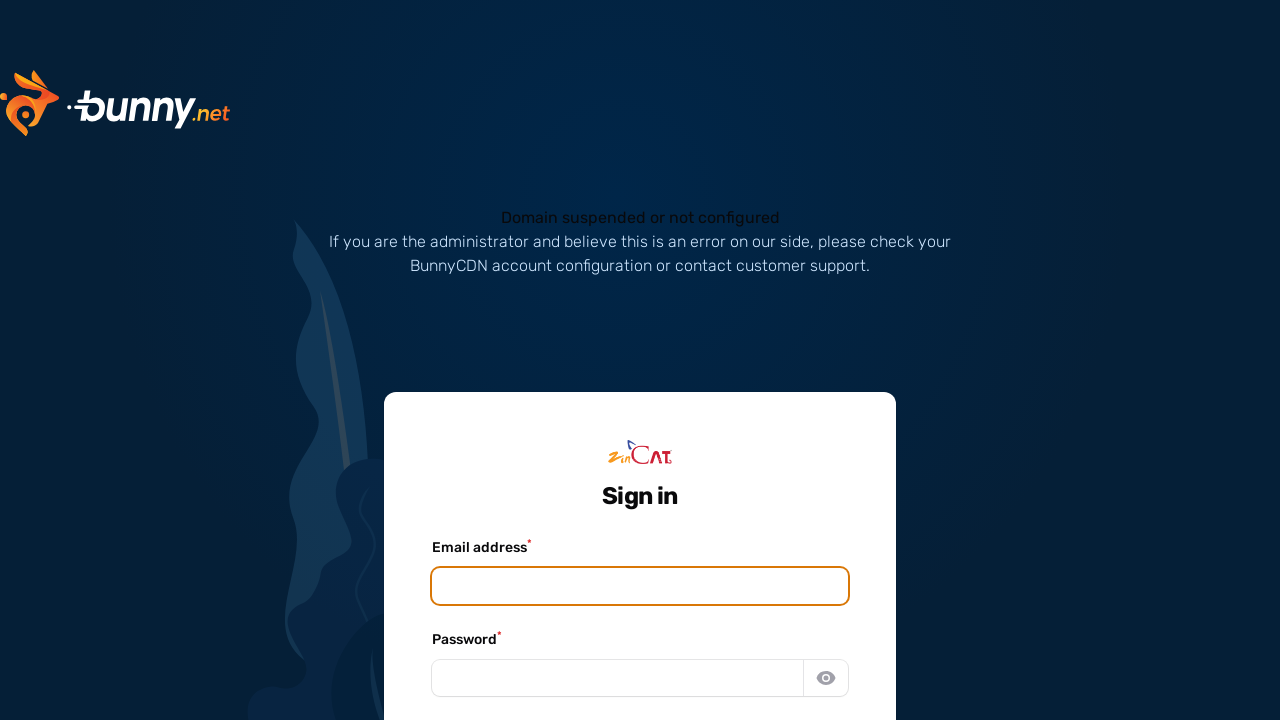

Scrolled down using mouse wheel
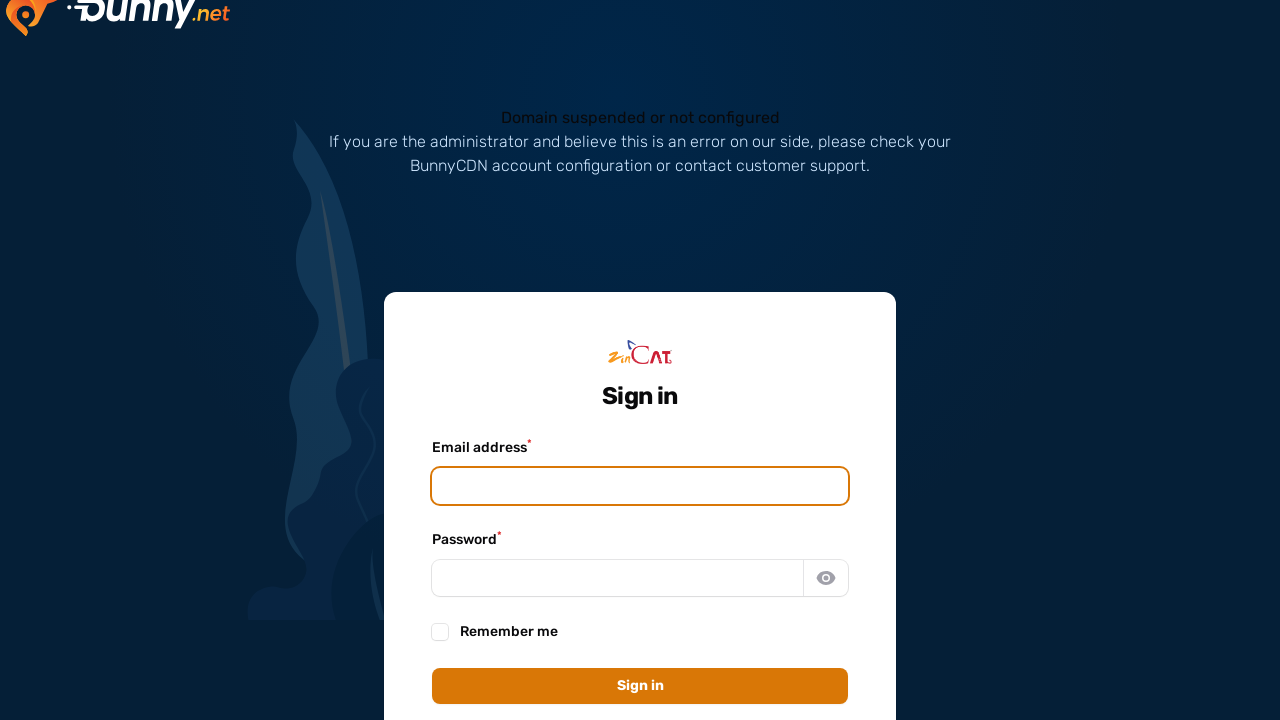

Scrolled down using mouse wheel
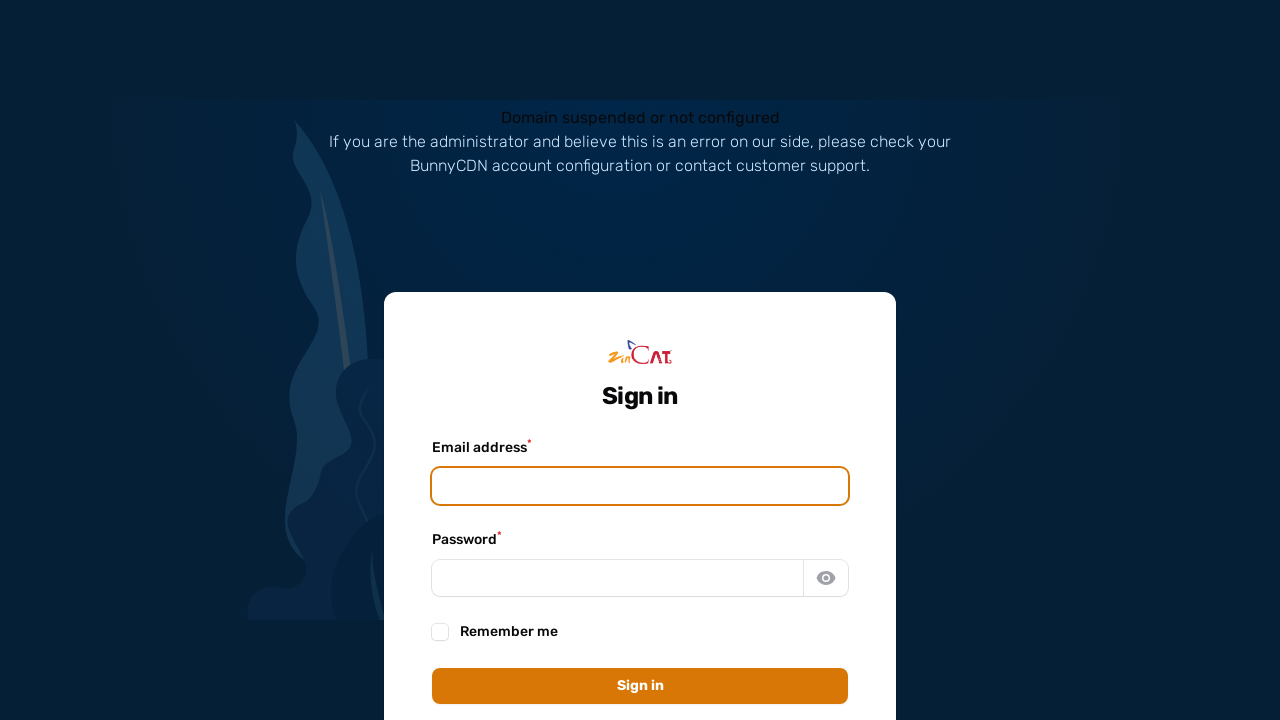

Scrolled down using mouse wheel
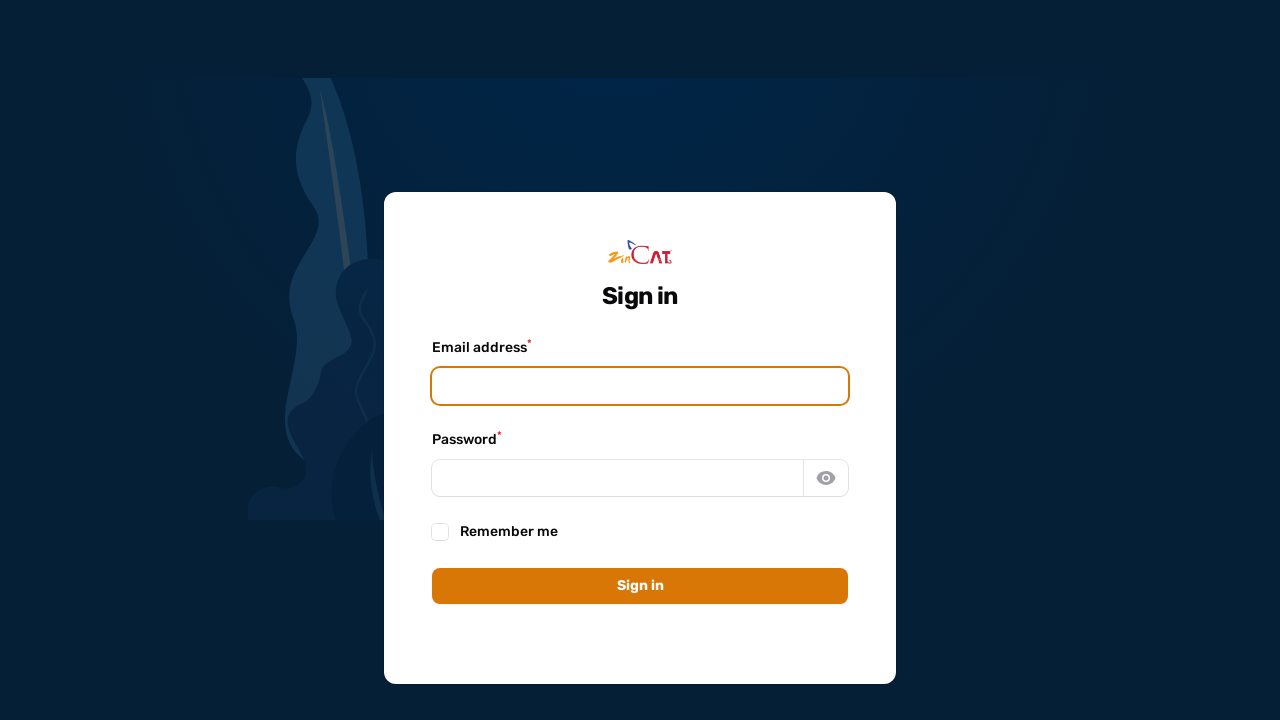

Pressed ArrowDown key to scroll again
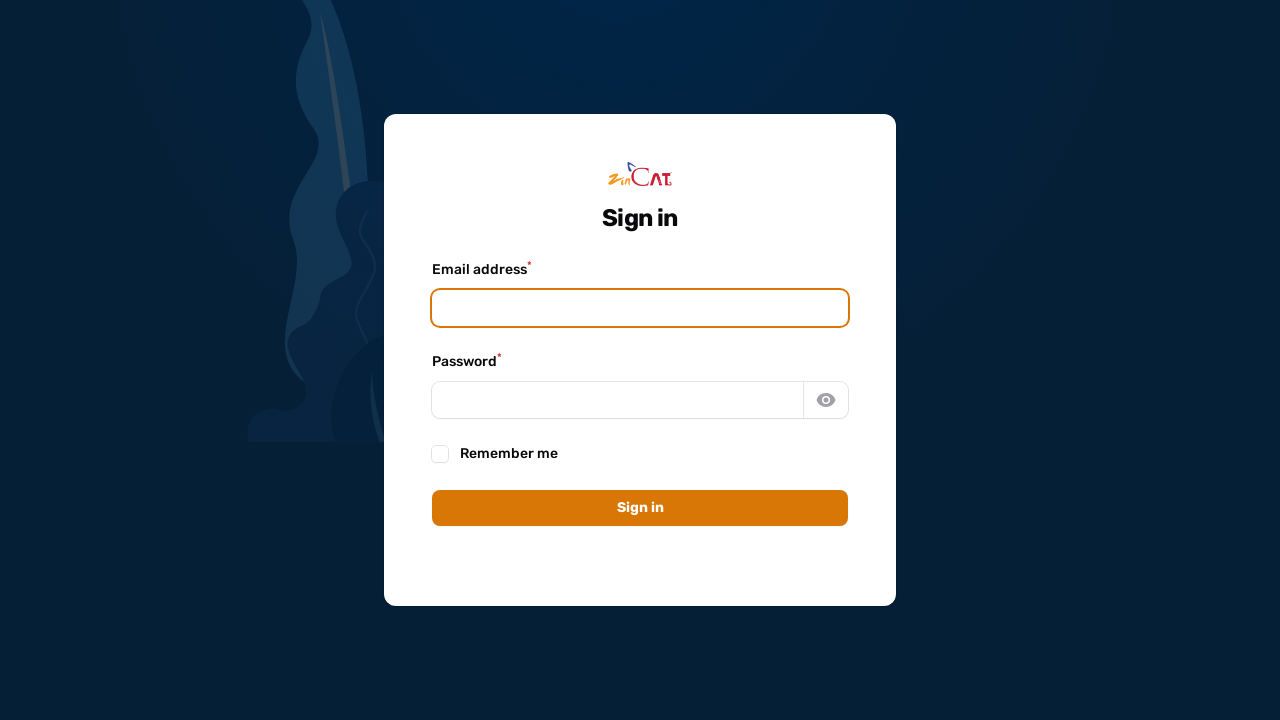

Scrolled down using mouse wheel
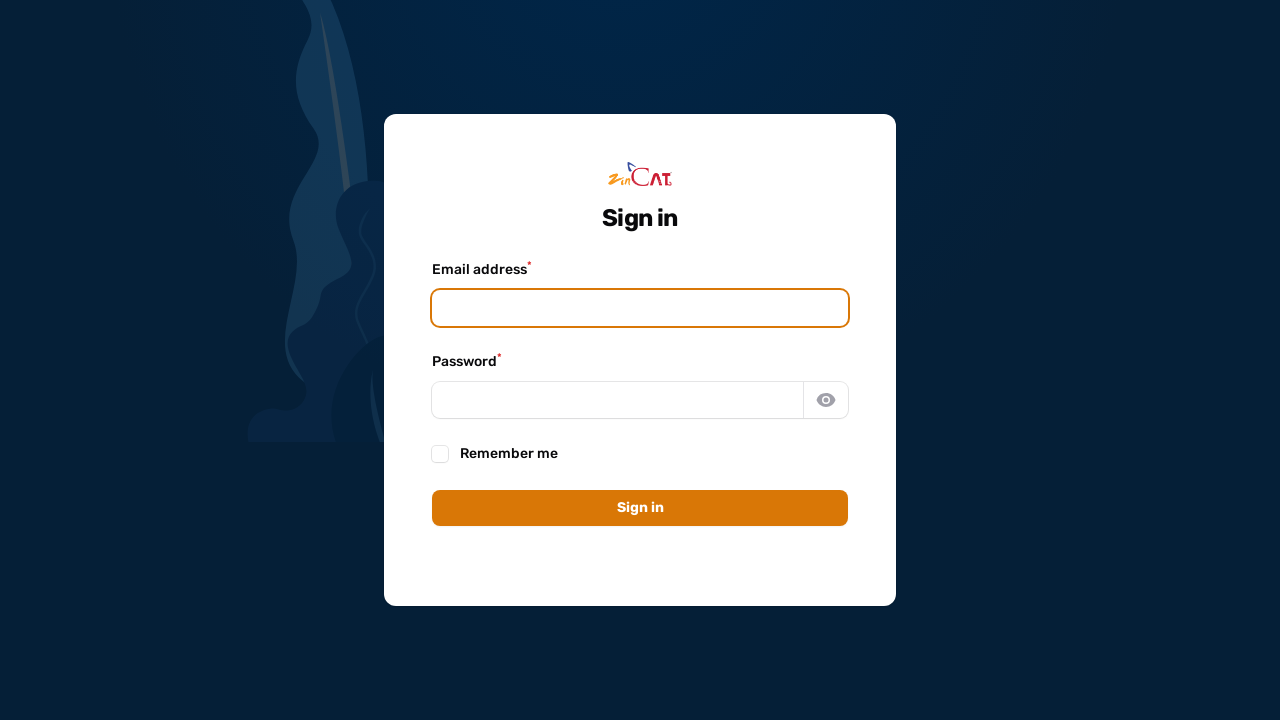

Scrolled down using mouse wheel
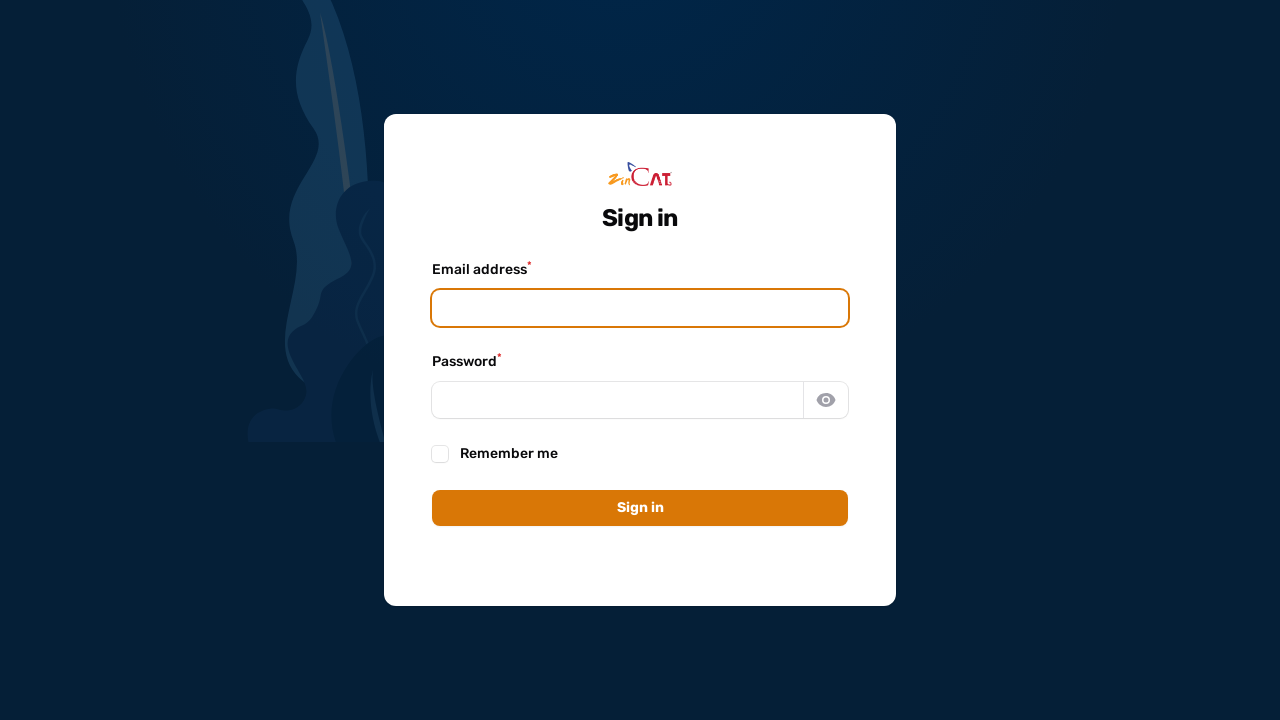

Scrolled down using mouse wheel
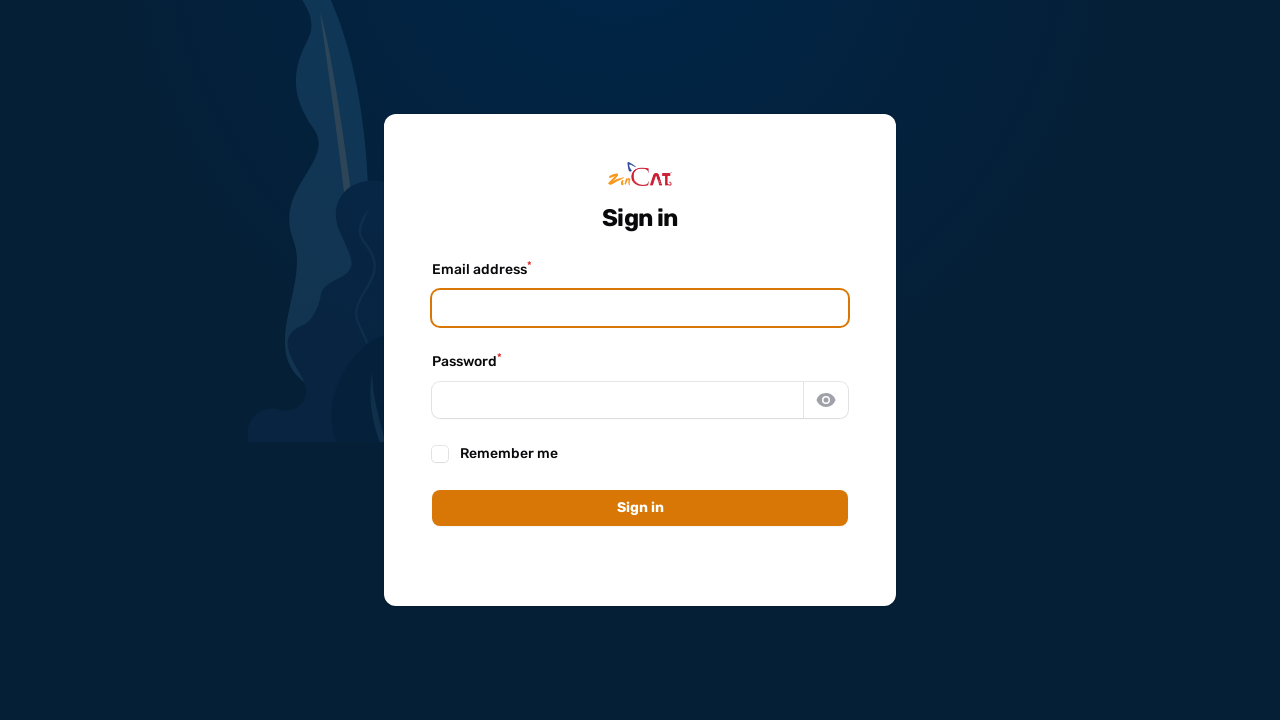

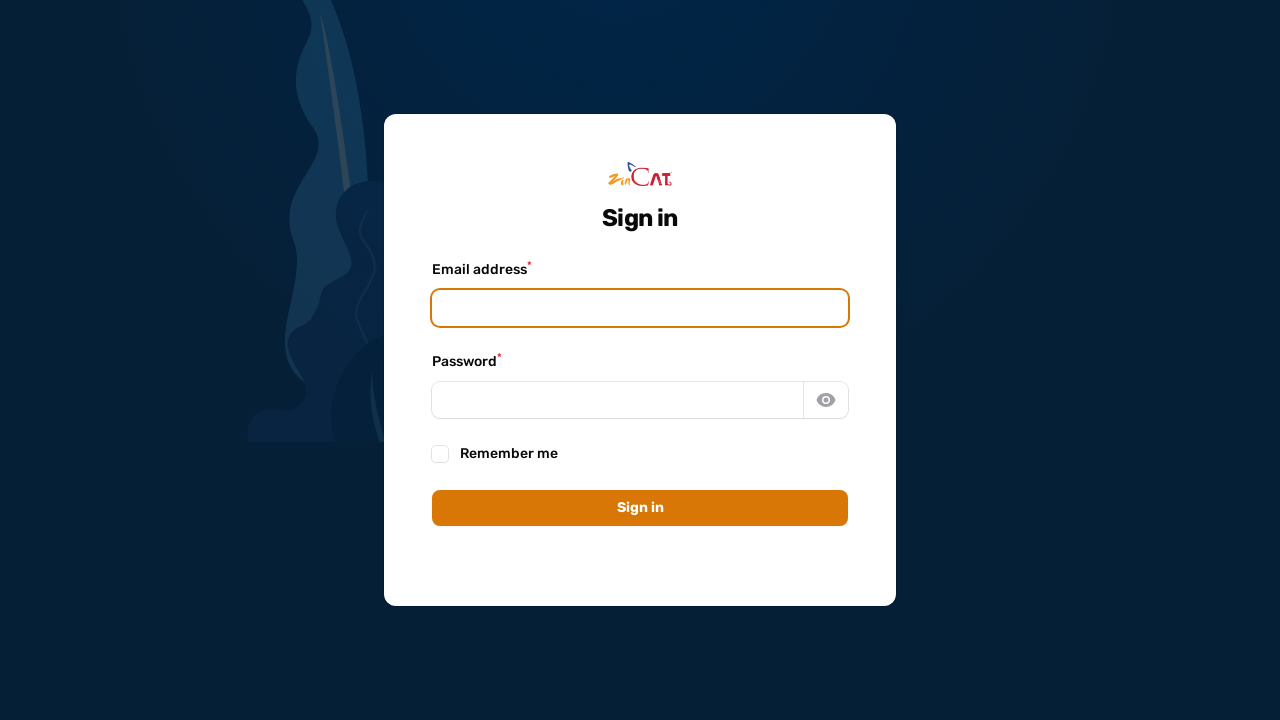